Tests file upload functionality by uploading a file to a form and verifying the uploaded filename is displayed correctly on the confirmation page.

Starting URL: https://the-internet.herokuapp.com/upload

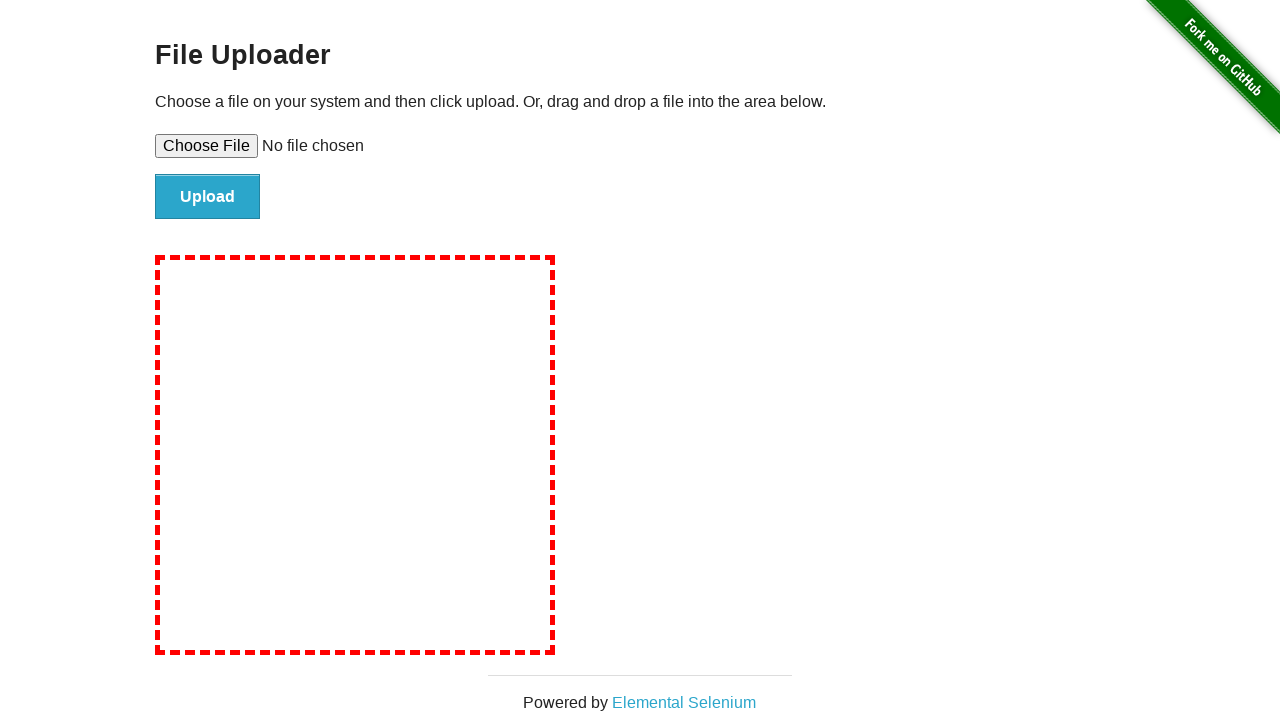

Set file input with test file path
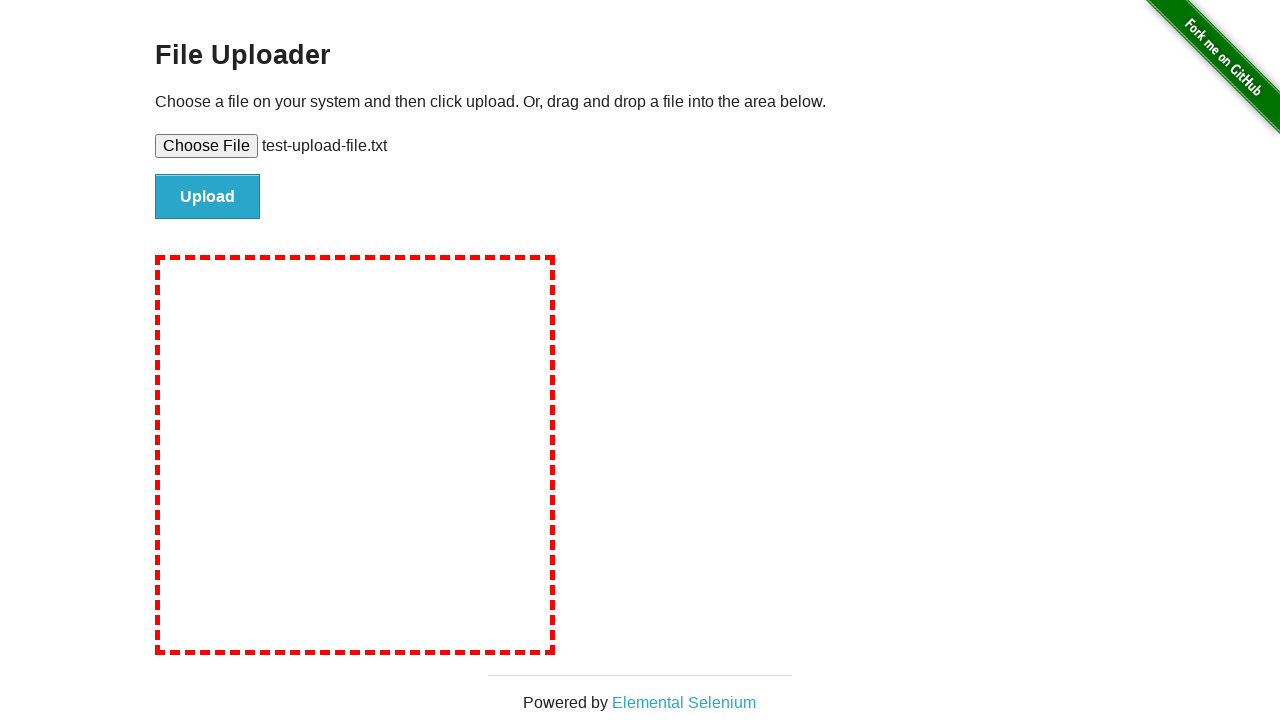

Clicked submit button to upload file at (208, 197) on #file-submit
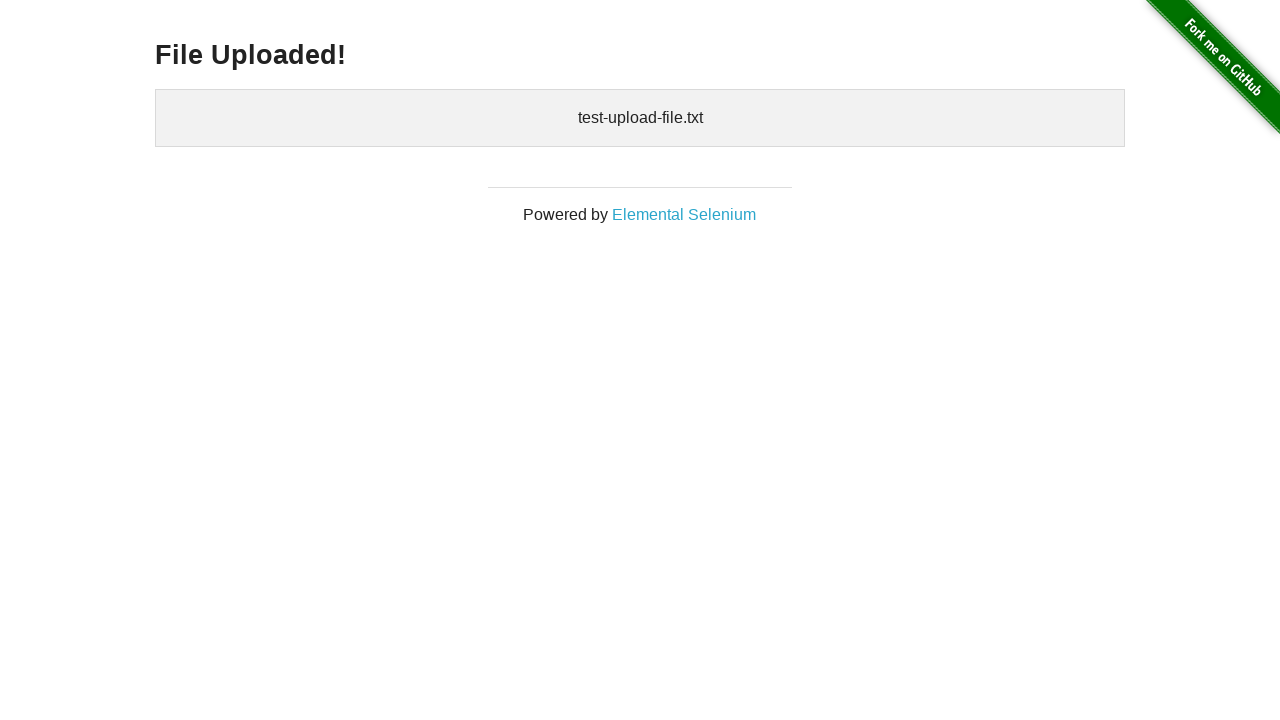

Uploaded file confirmation page loaded
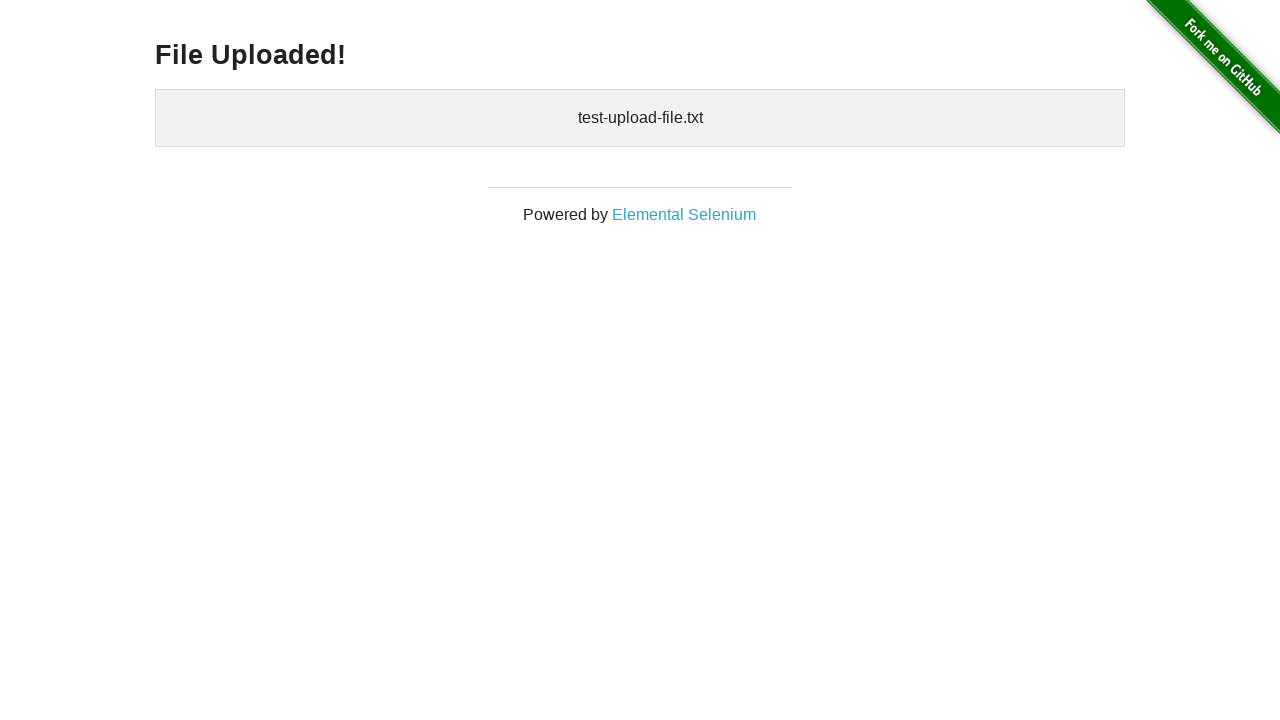

Cleaned up temporary test file
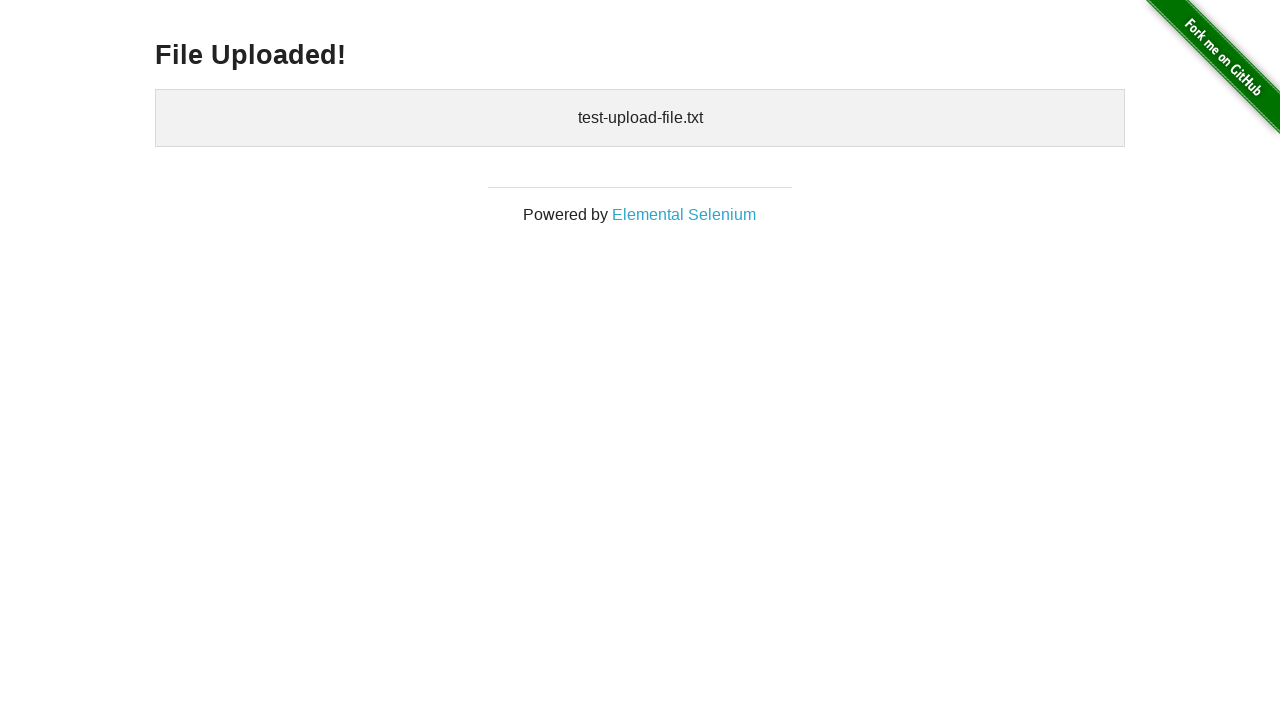

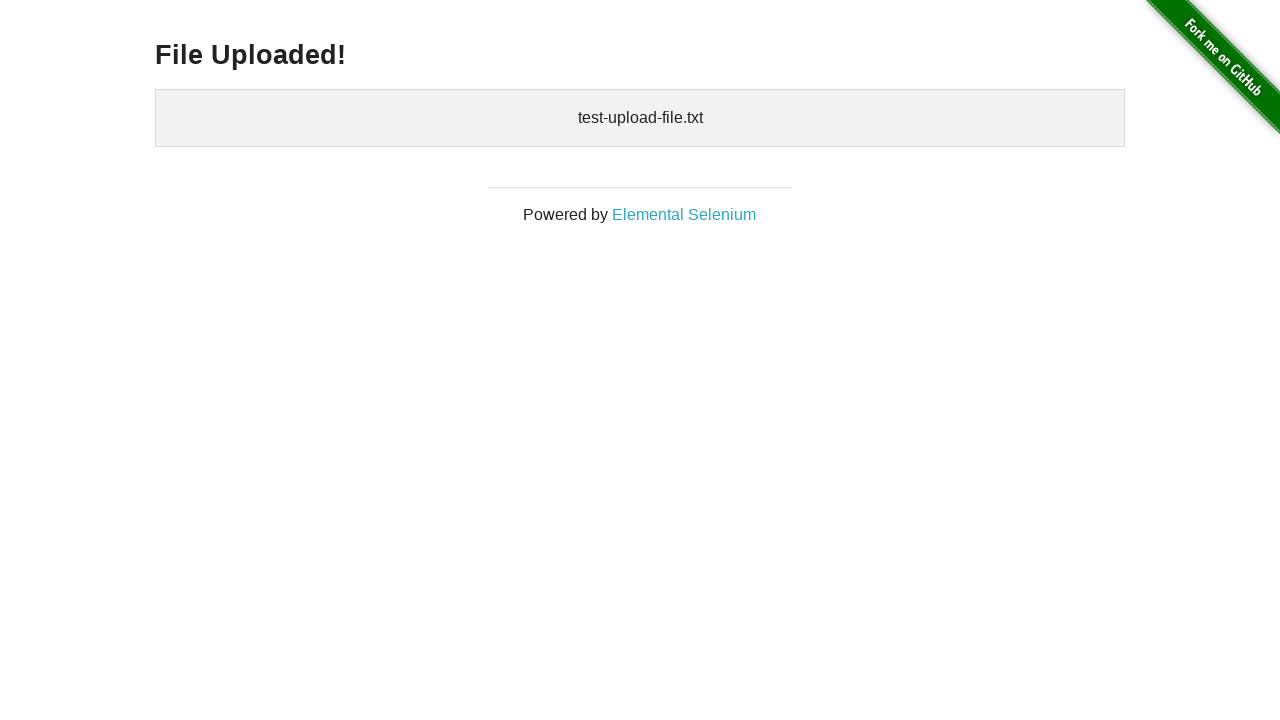